Tests that the Clear completed button displays correct text when items are completed

Starting URL: https://demo.playwright.dev/todomvc

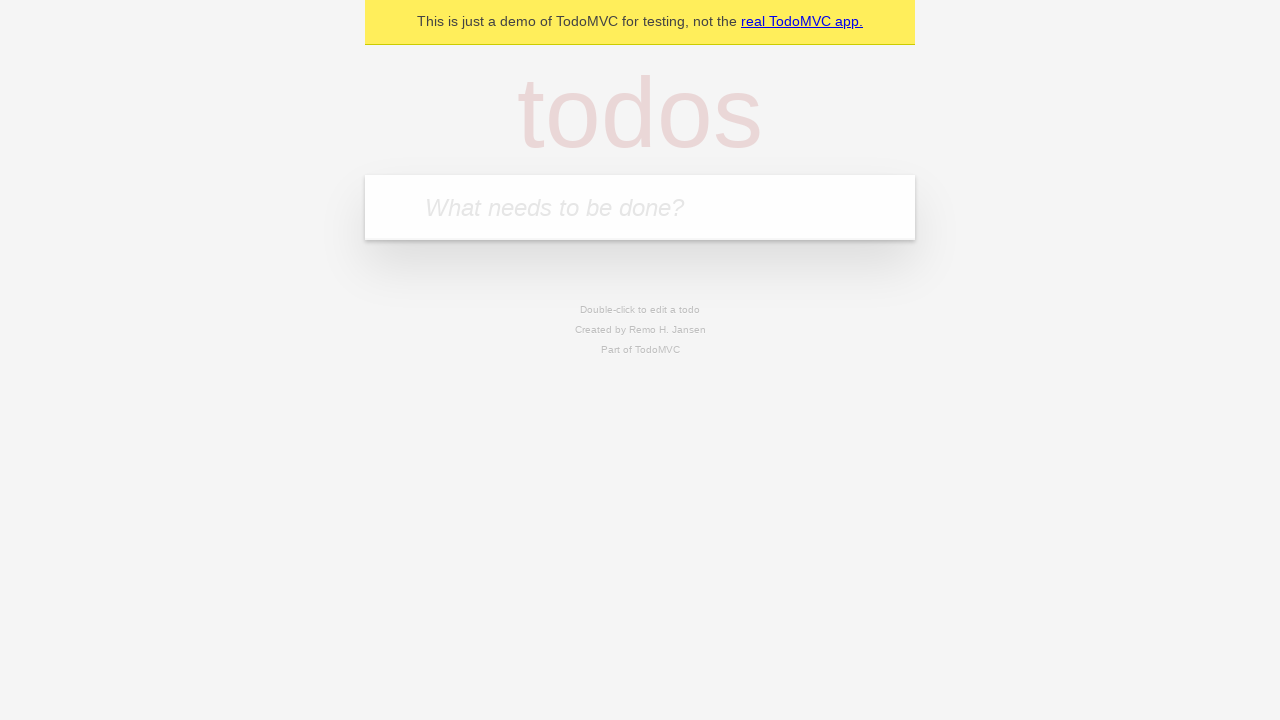

Located the 'What needs to be done?' input field
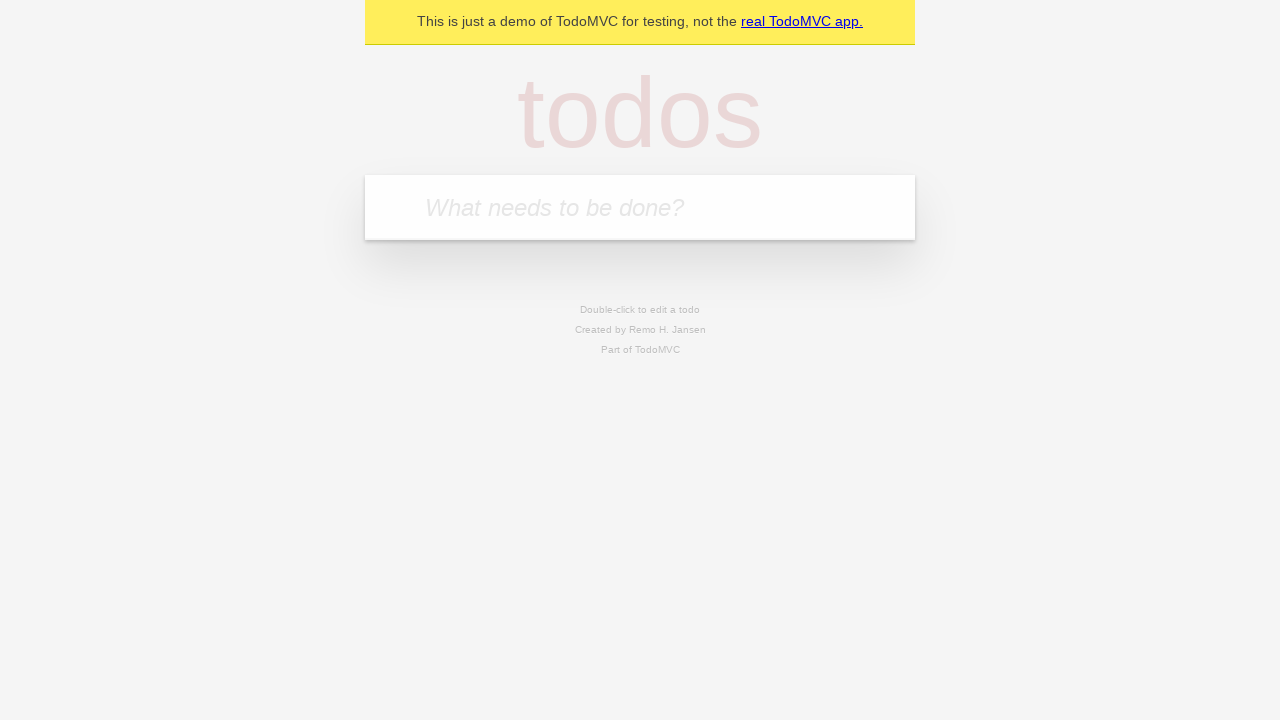

Filled input with 'buy some cheese' on internal:attr=[placeholder="What needs to be done?"i]
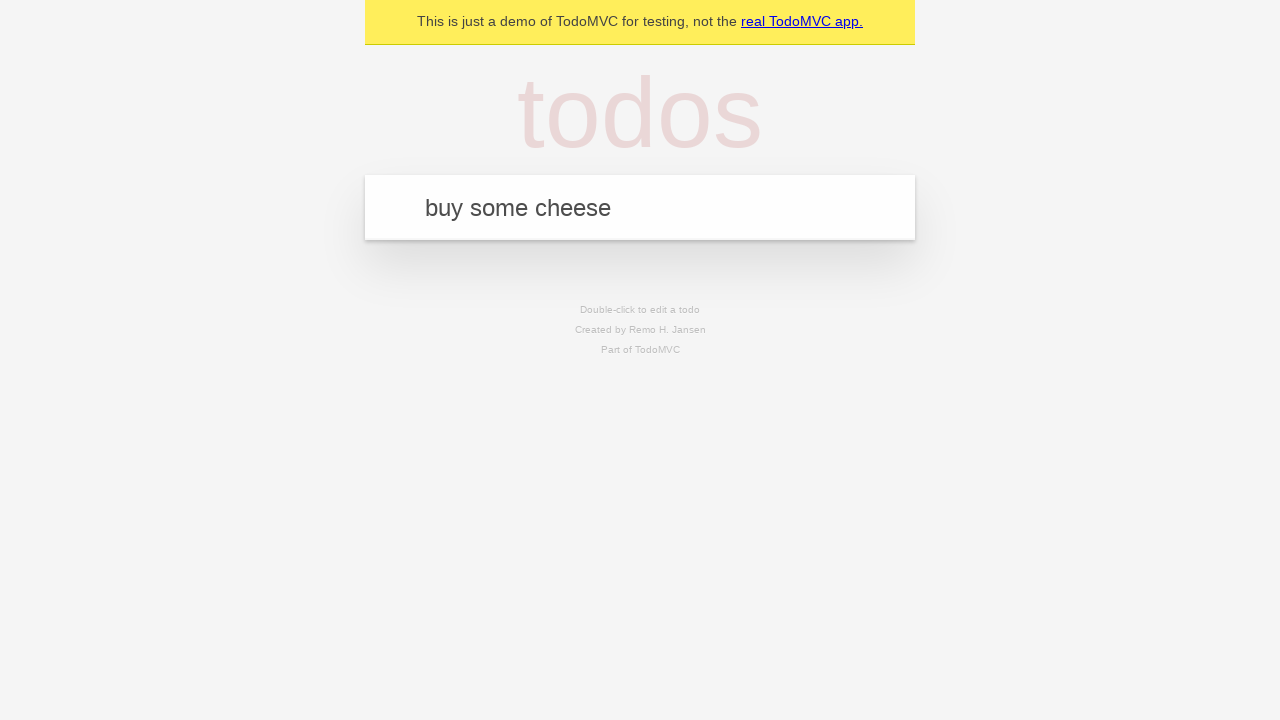

Pressed Enter to add 'buy some cheese' todo on internal:attr=[placeholder="What needs to be done?"i]
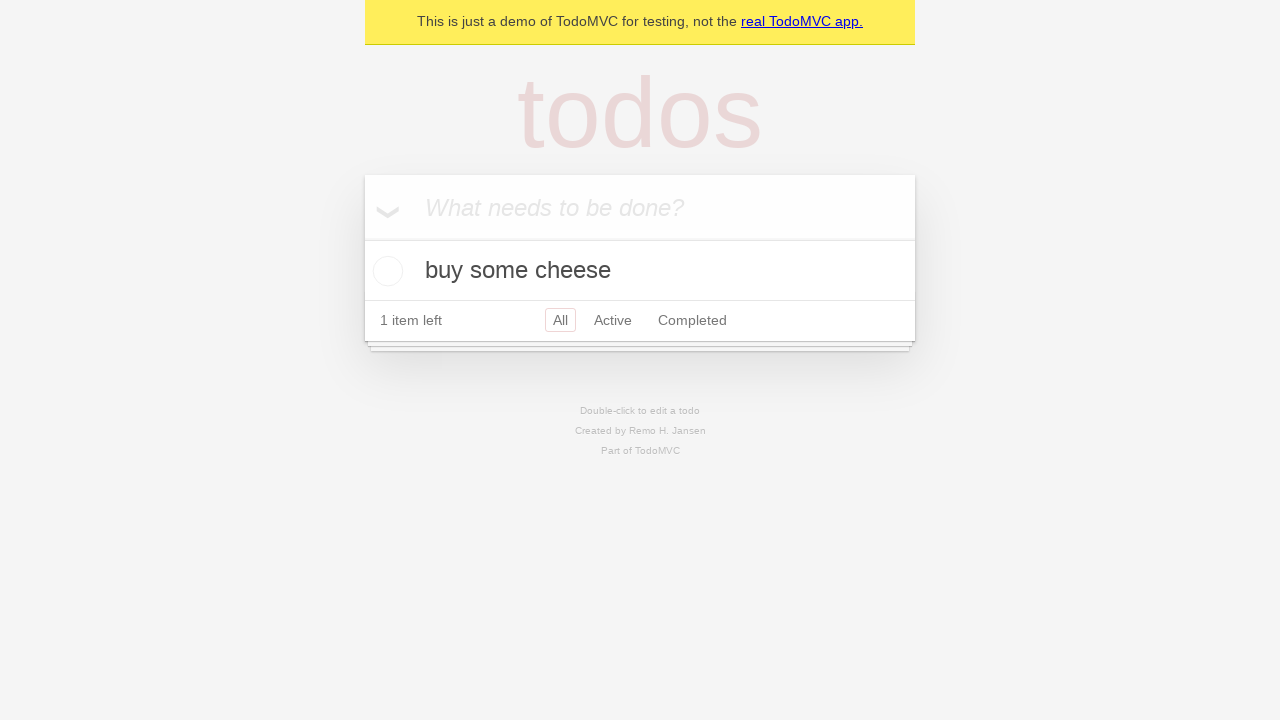

Filled input with 'feed the cat' on internal:attr=[placeholder="What needs to be done?"i]
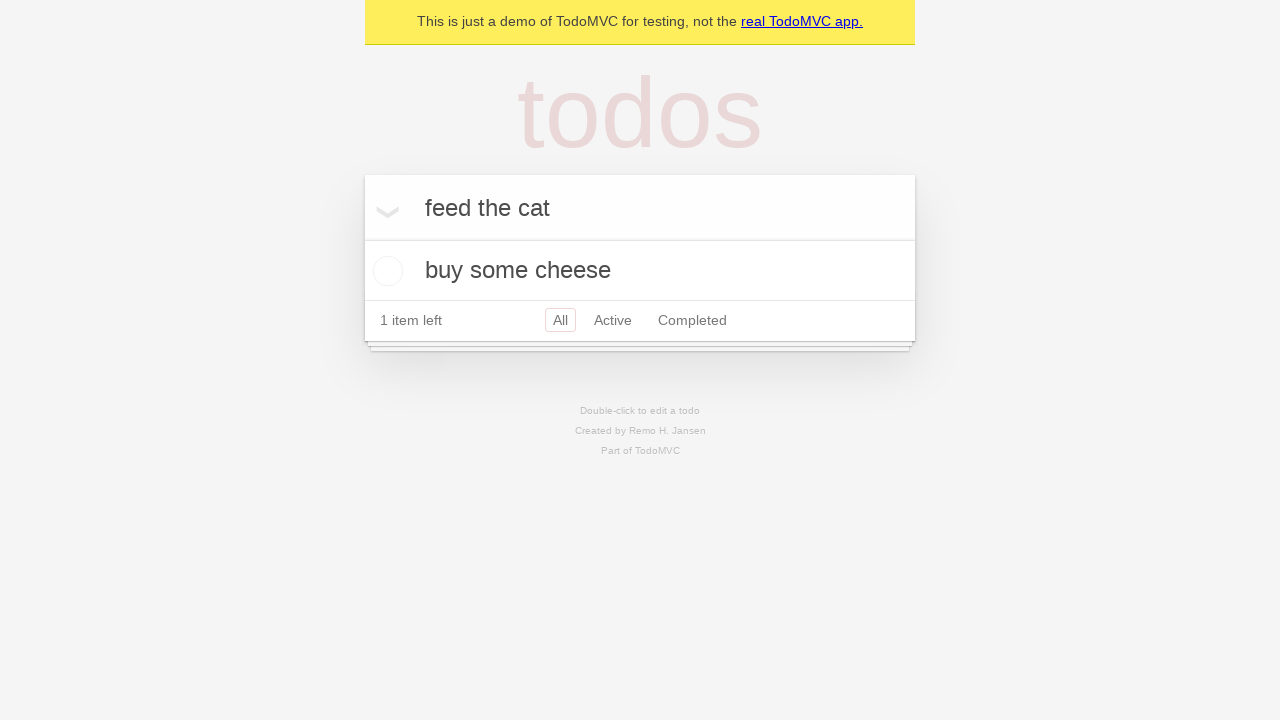

Pressed Enter to add 'feed the cat' todo on internal:attr=[placeholder="What needs to be done?"i]
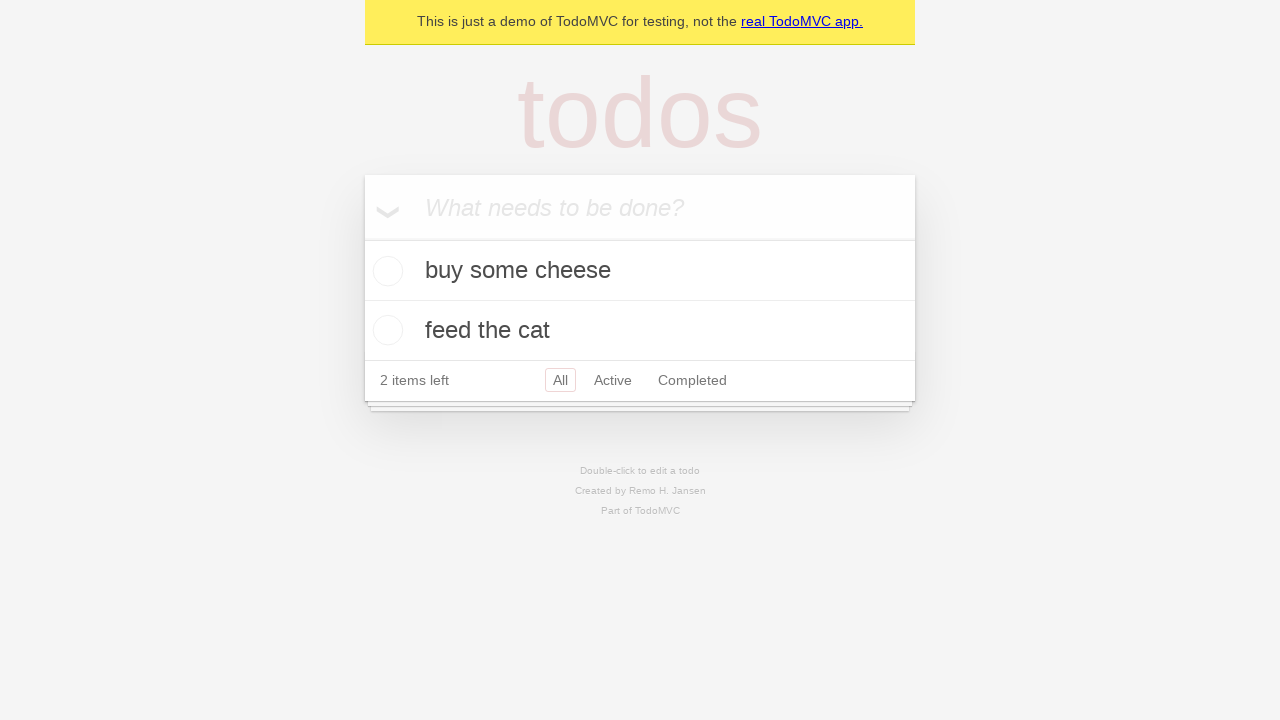

Filled input with 'book a doctors appointment' on internal:attr=[placeholder="What needs to be done?"i]
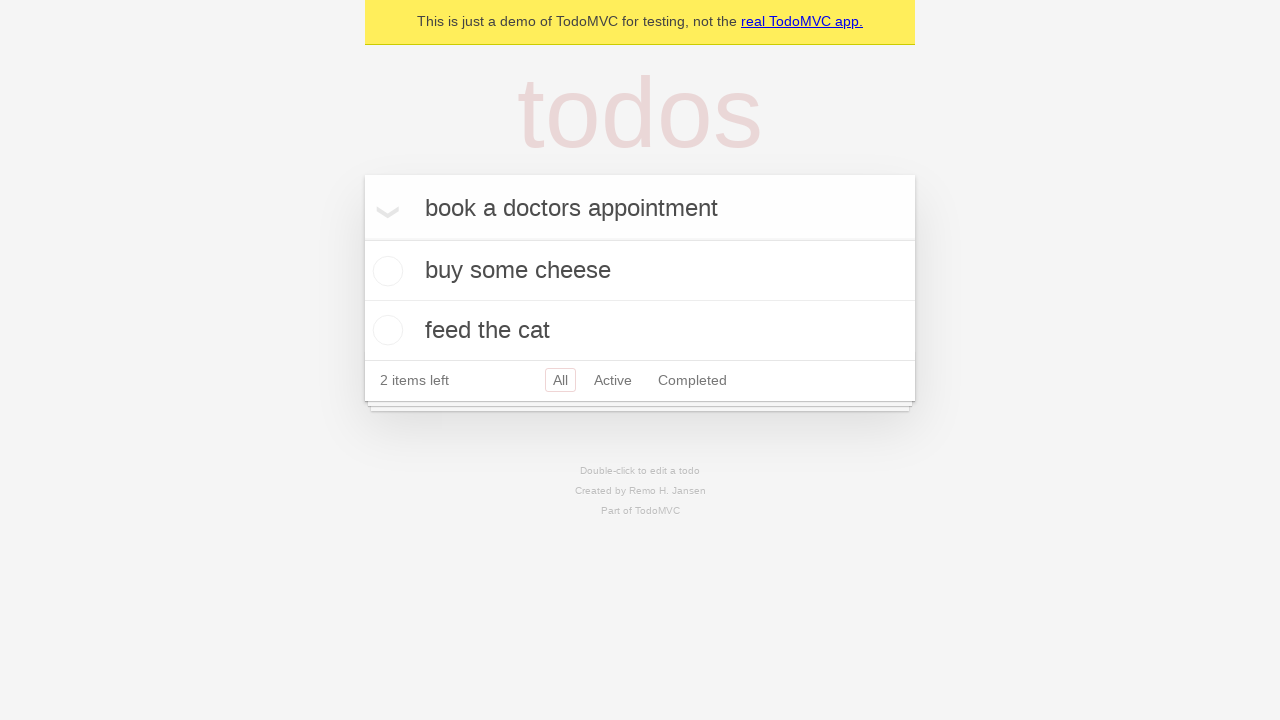

Pressed Enter to add 'book a doctors appointment' todo on internal:attr=[placeholder="What needs to be done?"i]
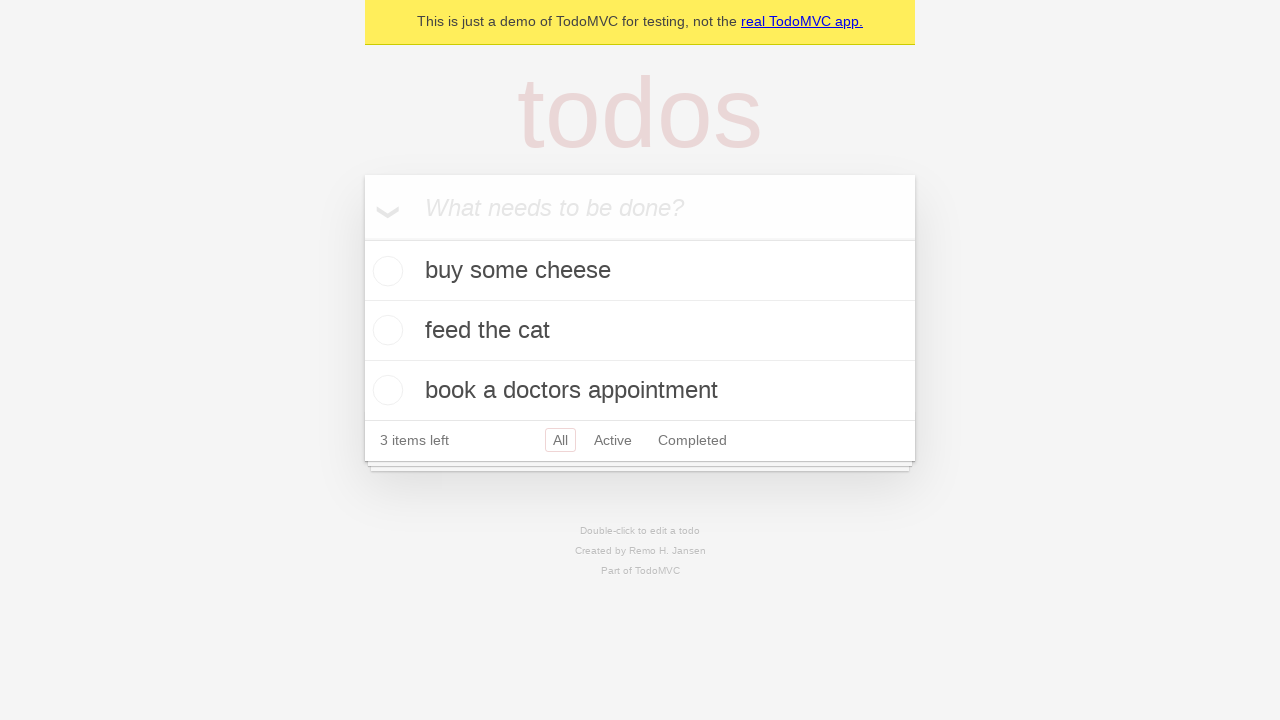

Waited for todo items to be visible
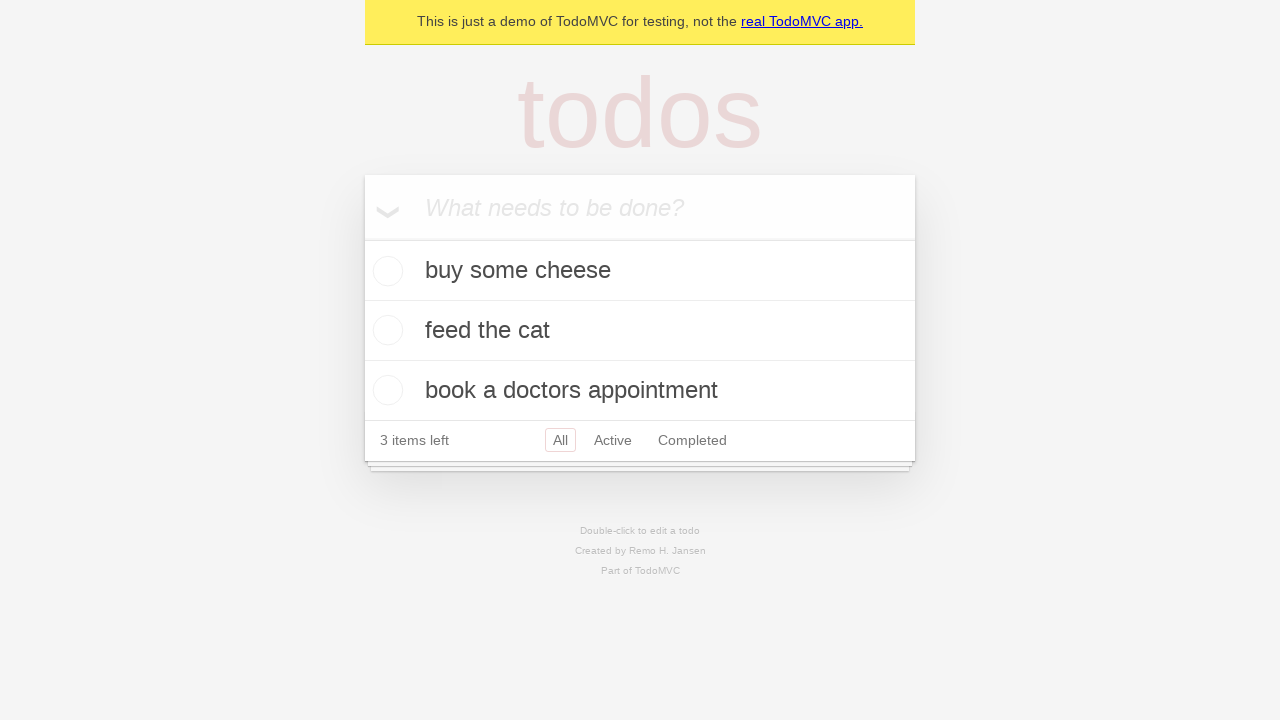

Checked the first todo item as completed at (385, 271) on .todo-list li .toggle >> nth=0
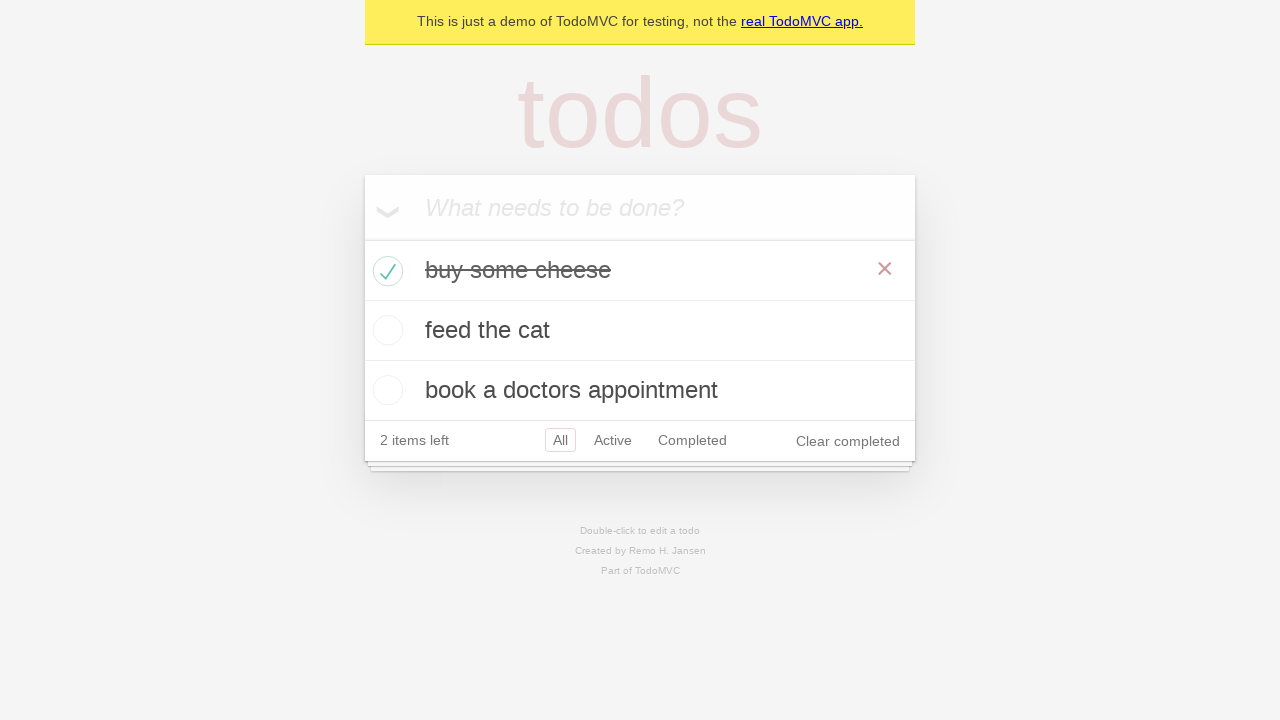

Waited for 'Clear completed' button to be visible
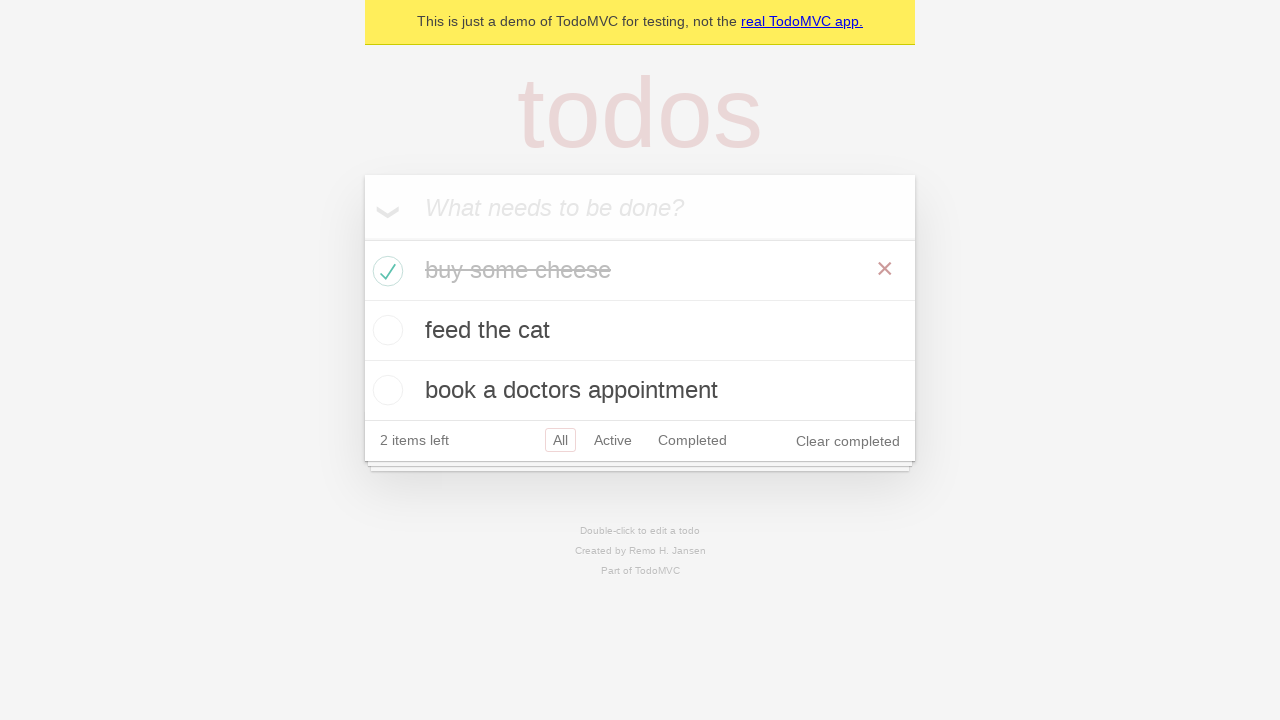

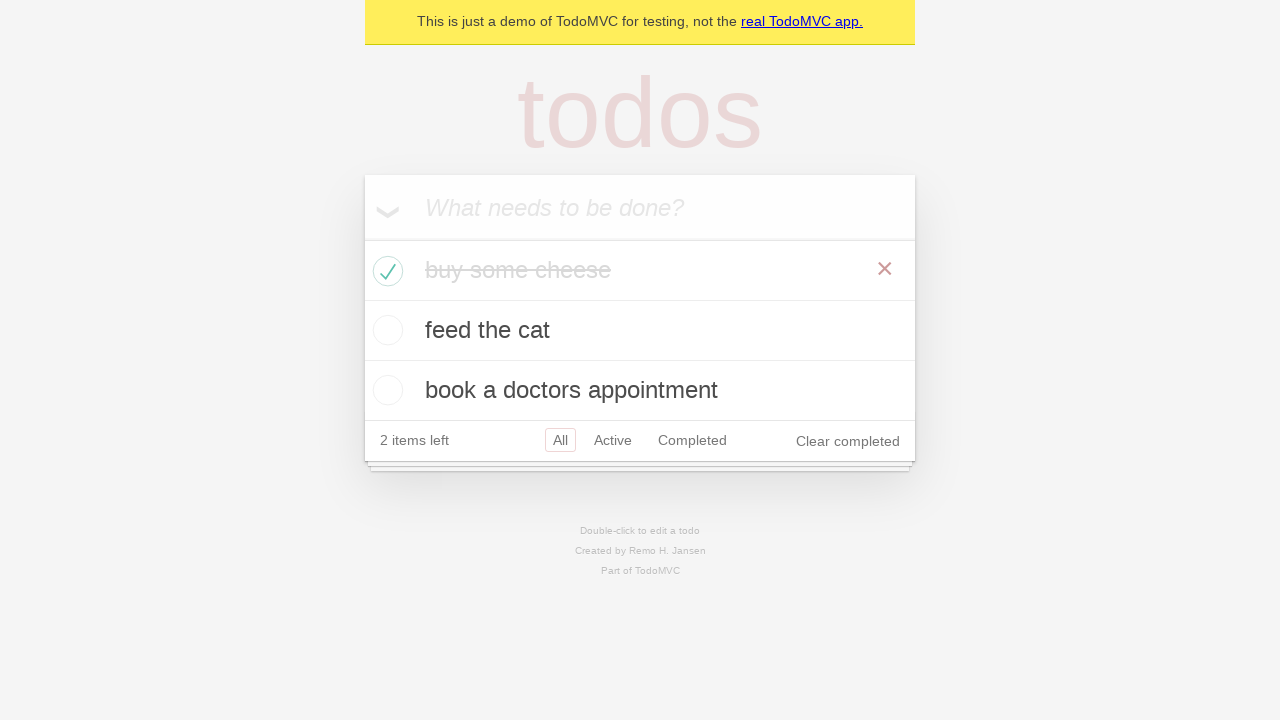